Tests auto-suggestive dropdown functionality by typing partial text and selecting a specific option from the suggestions

Starting URL: https://rahulshettyacademy.com/dropdownsPractise/

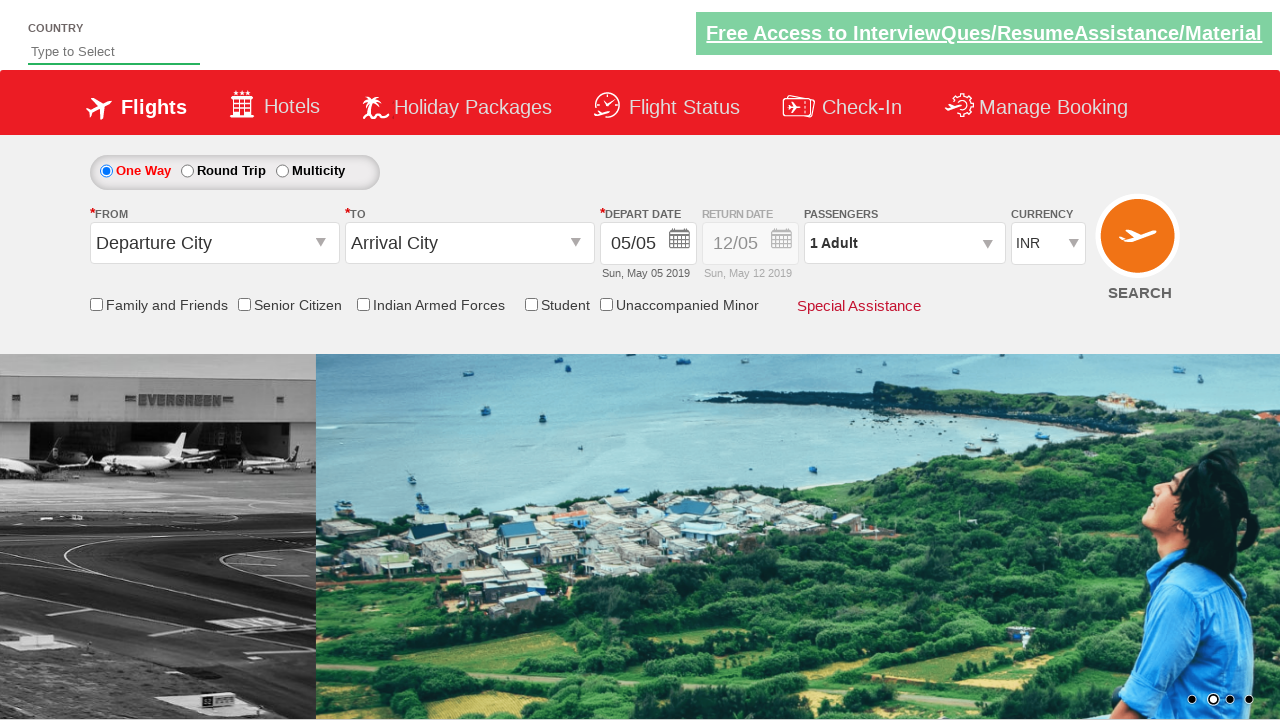

Navigated to the dropdowns practice page
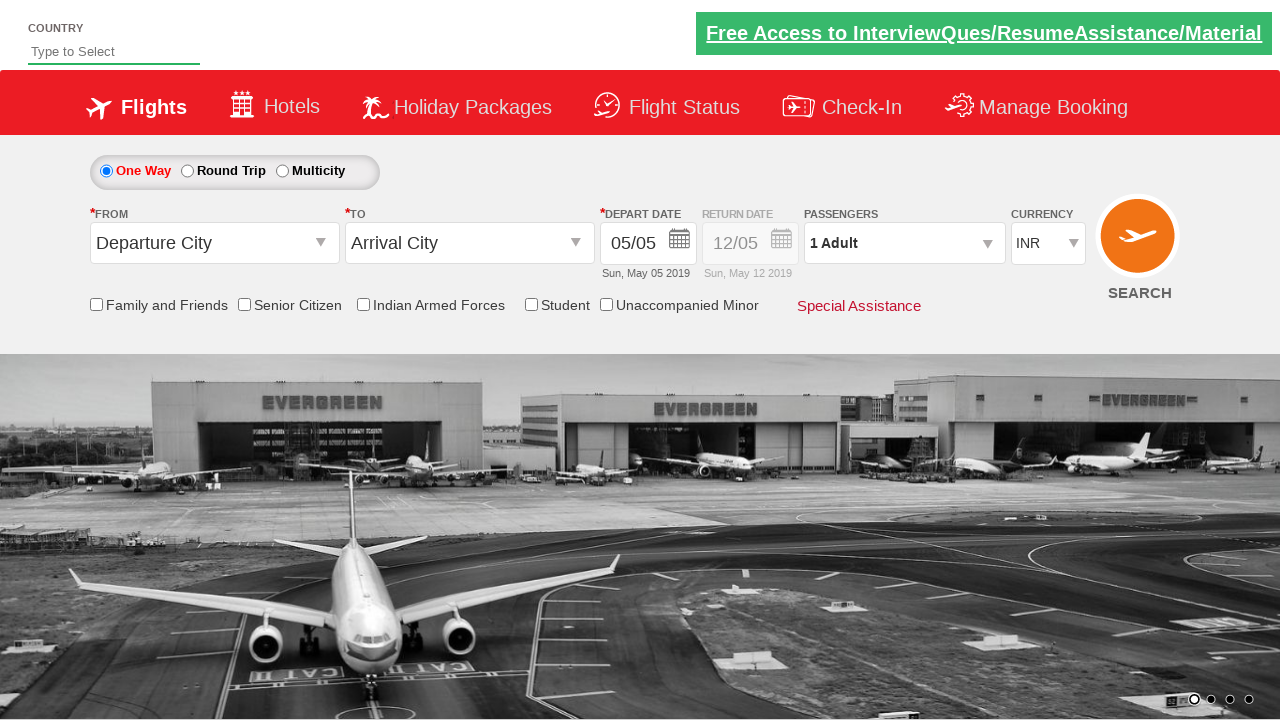

Typed 'ind' in the auto-suggest field on #autosuggest
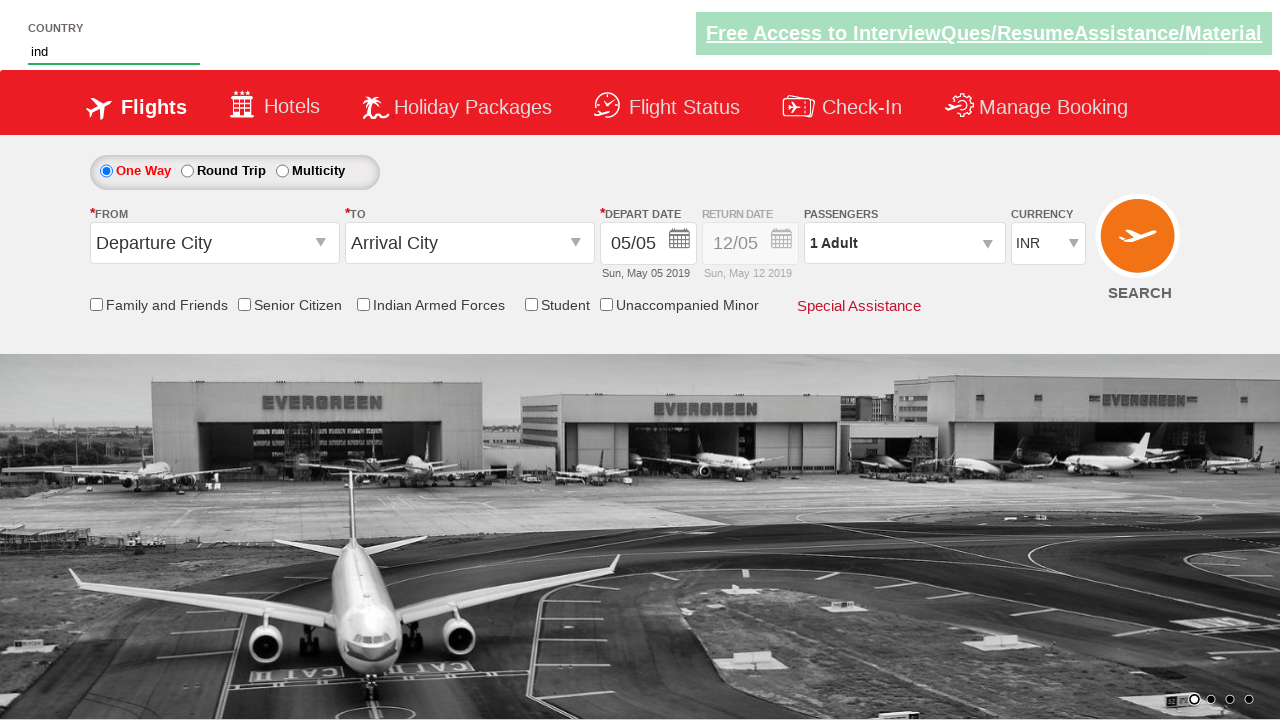

Auto-suggestive dropdown options appeared
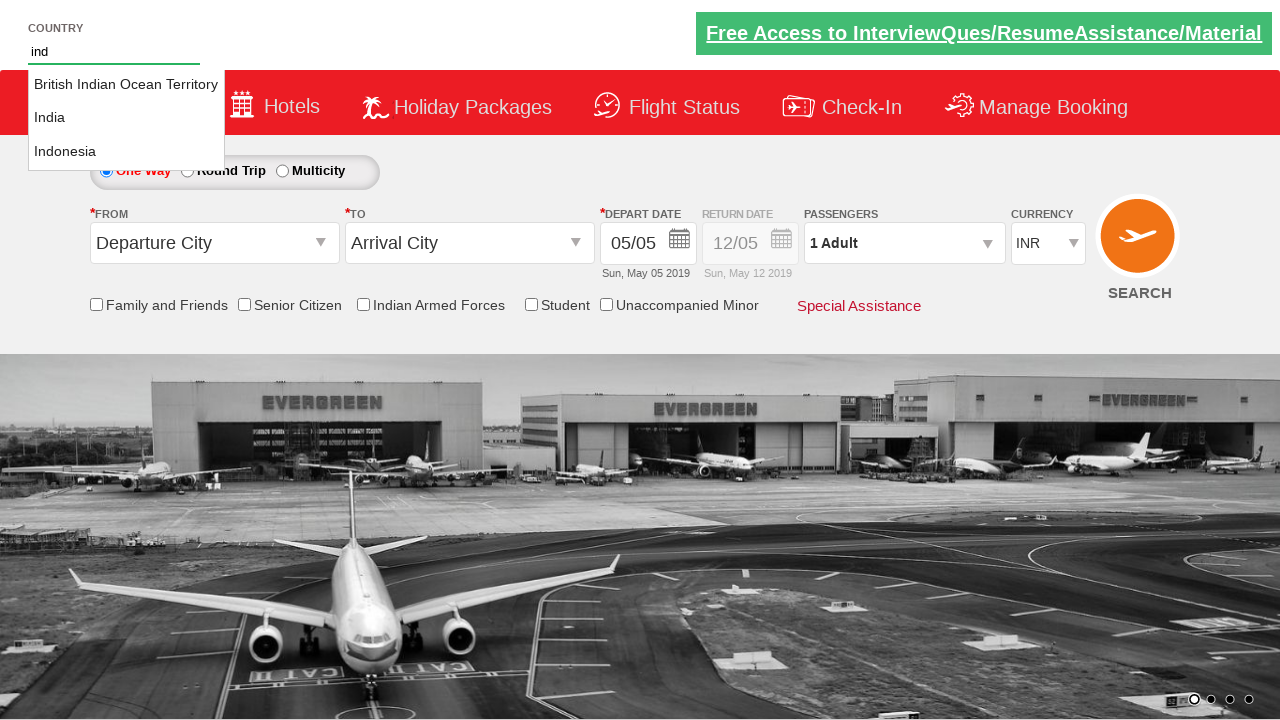

Retrieved all available suggestion options
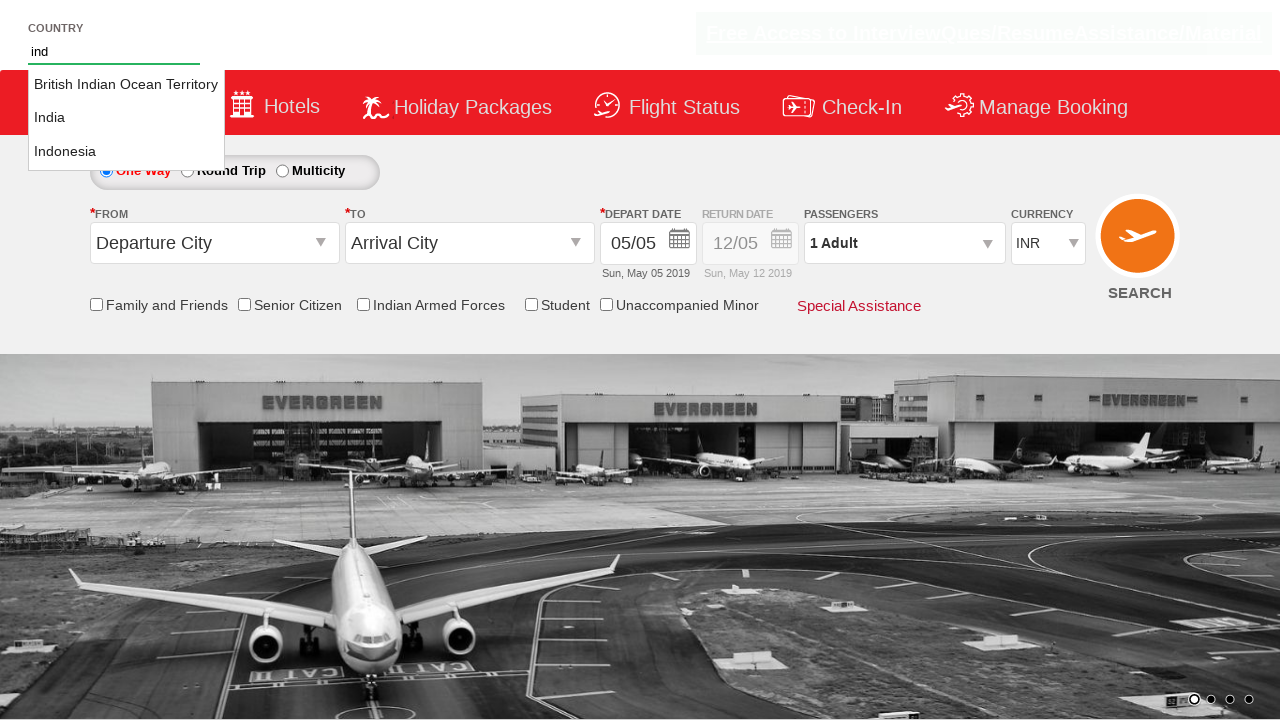

Clicked on 'India' option from the auto-suggestive dropdown at (126, 118) on li.ui-menu-item a >> nth=1
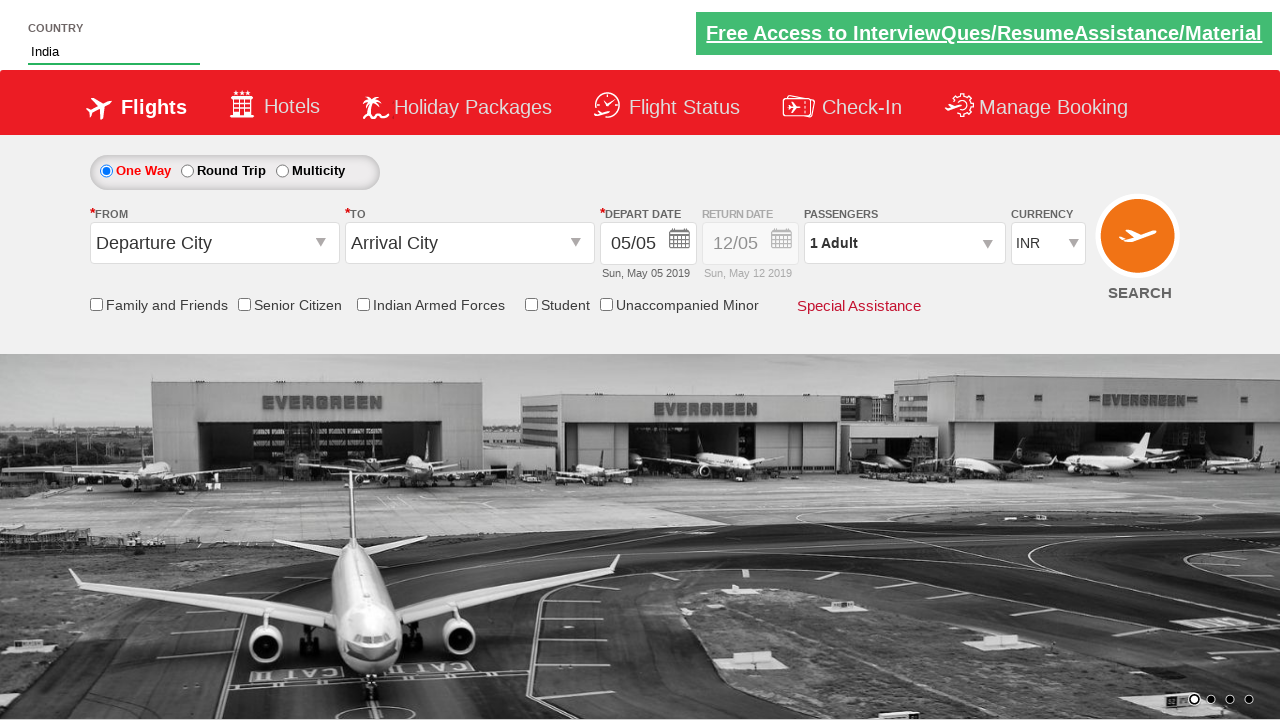

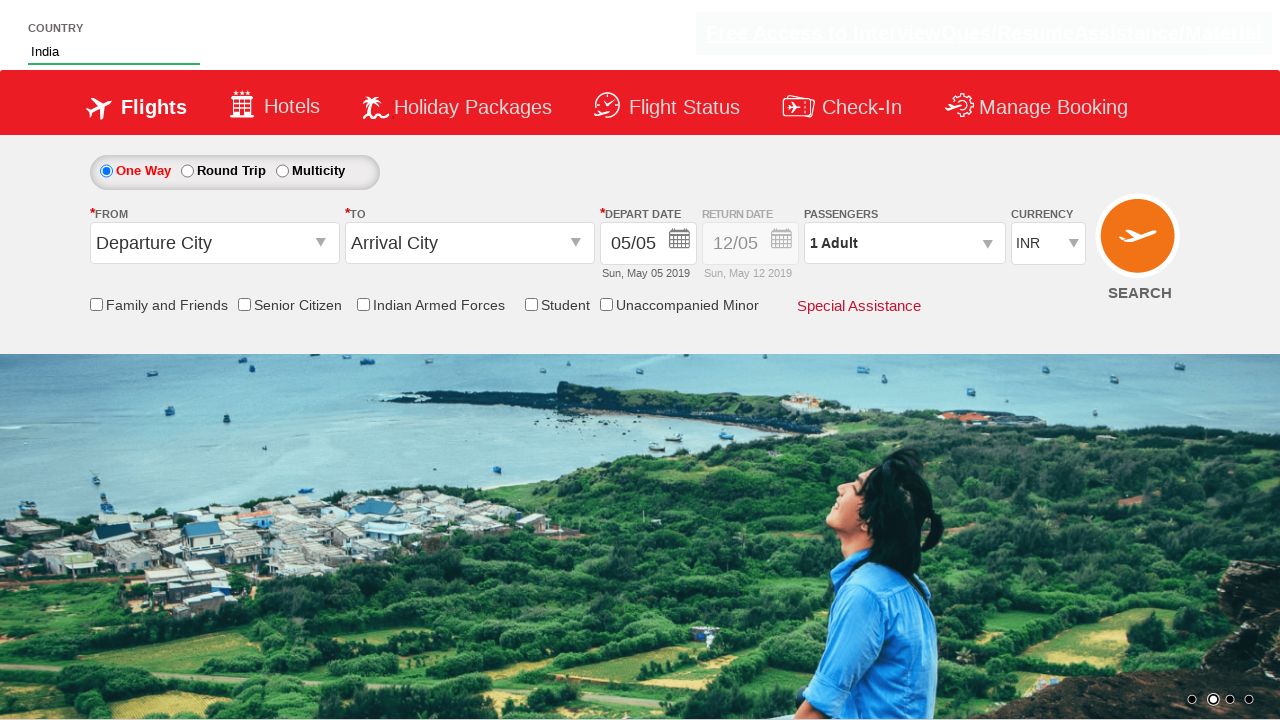